Tests that other controls are hidden when editing a todo item

Starting URL: https://demo.playwright.dev/todomvc

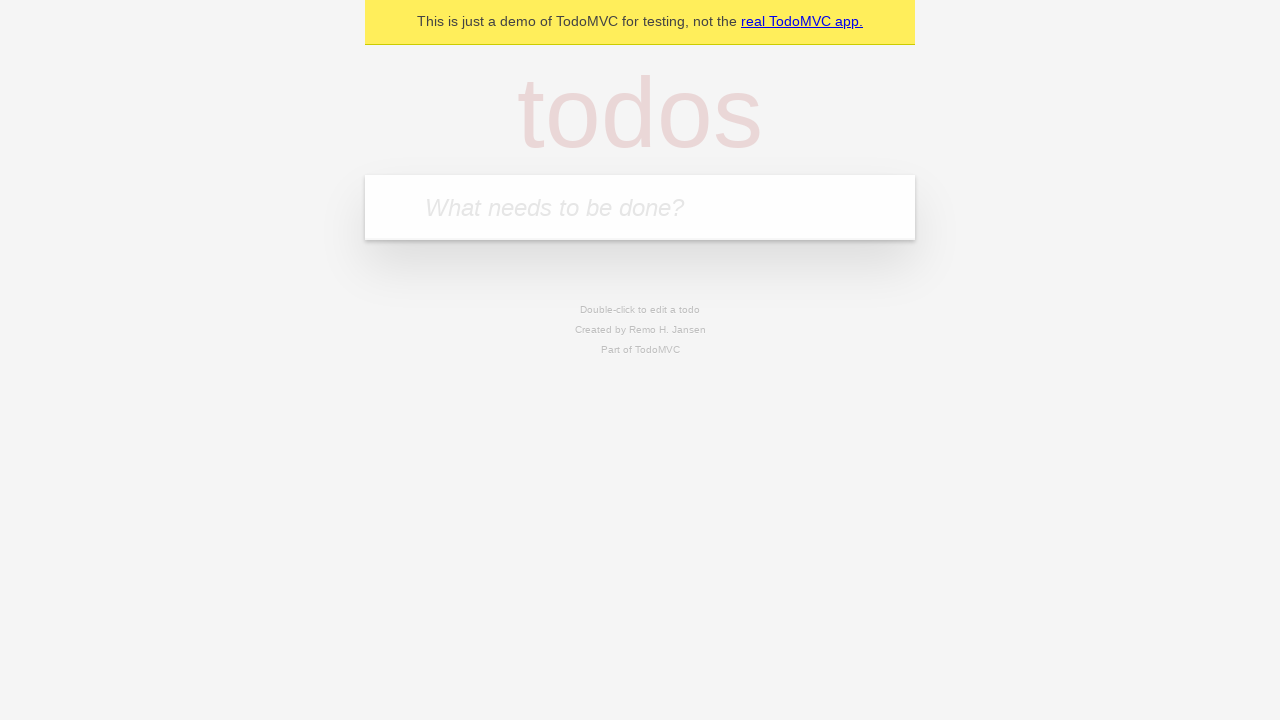

Filled input field with first todo 'buy some cheese' on internal:attr=[placeholder="What needs to be done?"i]
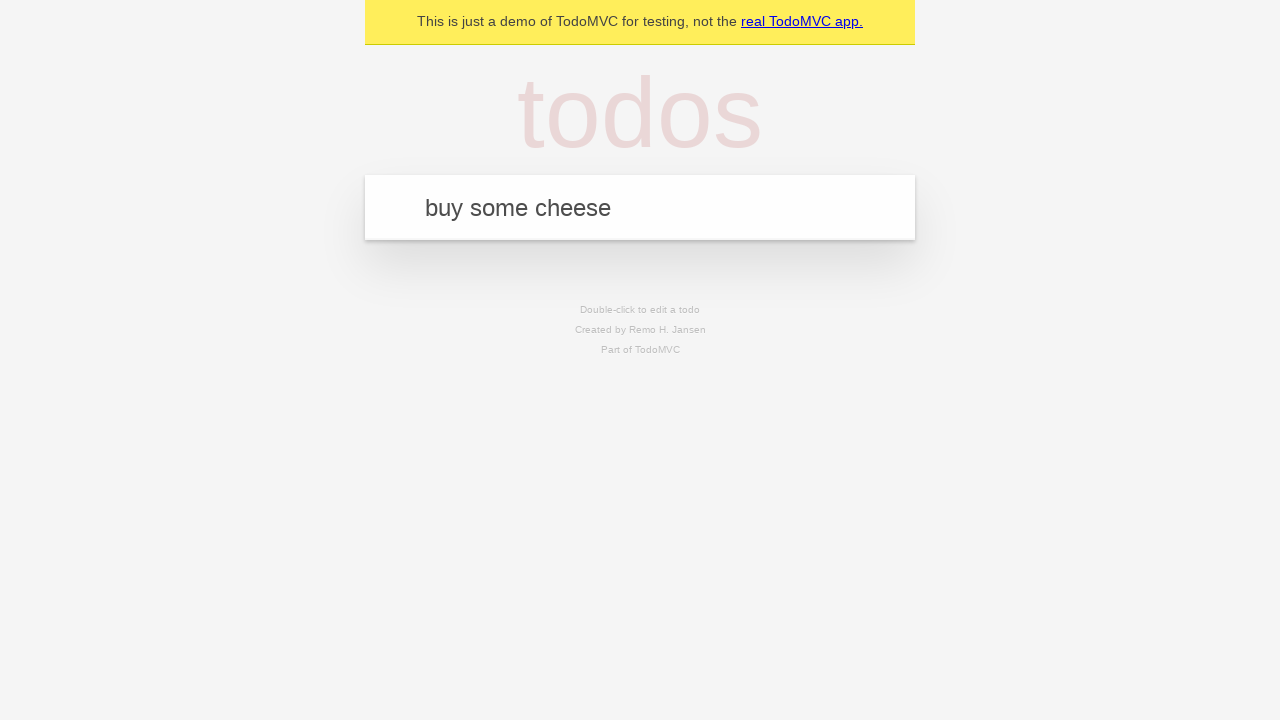

Pressed Enter to create first todo on internal:attr=[placeholder="What needs to be done?"i]
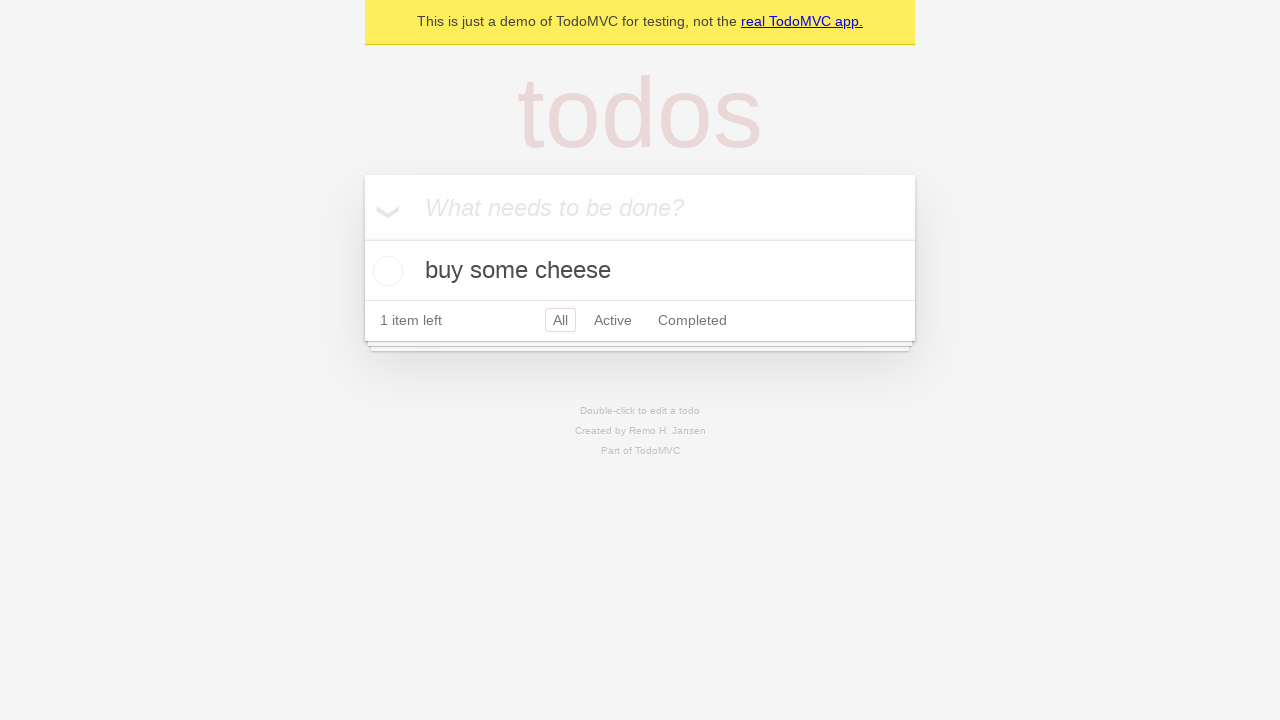

Filled input field with second todo 'feed the cat' on internal:attr=[placeholder="What needs to be done?"i]
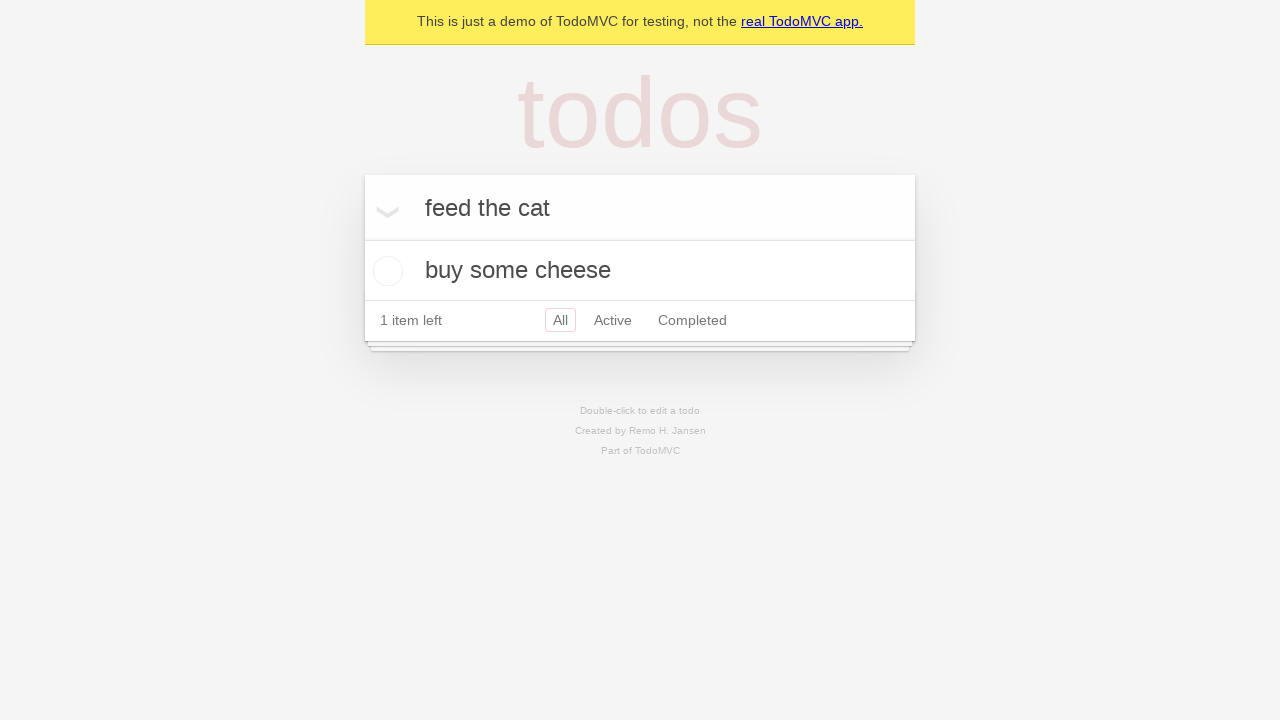

Pressed Enter to create second todo on internal:attr=[placeholder="What needs to be done?"i]
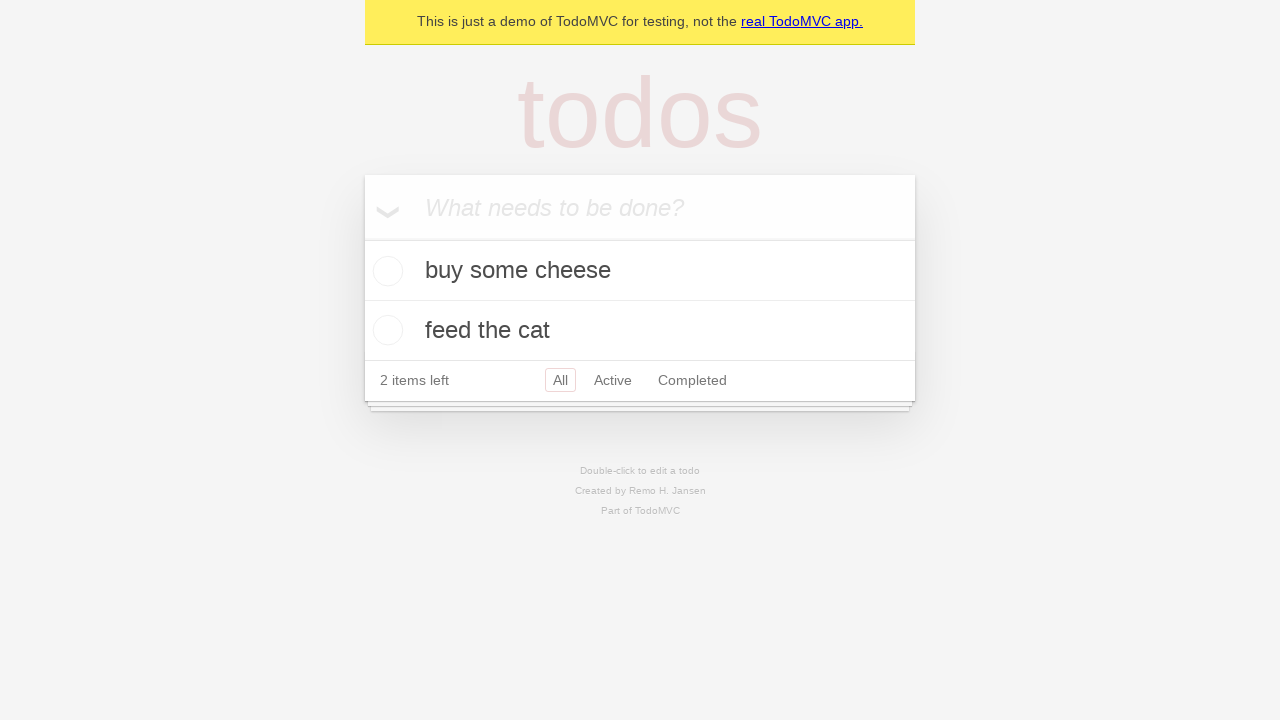

Filled input field with third todo 'book a doctors appointment' on internal:attr=[placeholder="What needs to be done?"i]
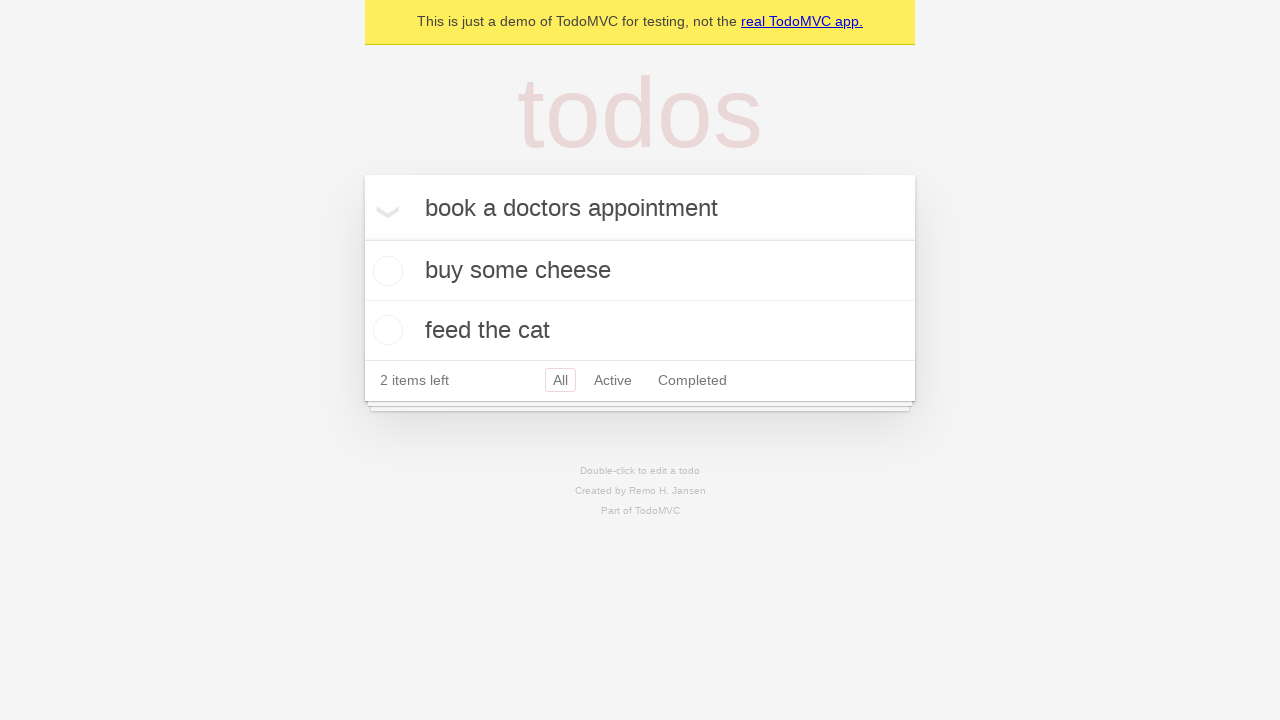

Pressed Enter to create third todo on internal:attr=[placeholder="What needs to be done?"i]
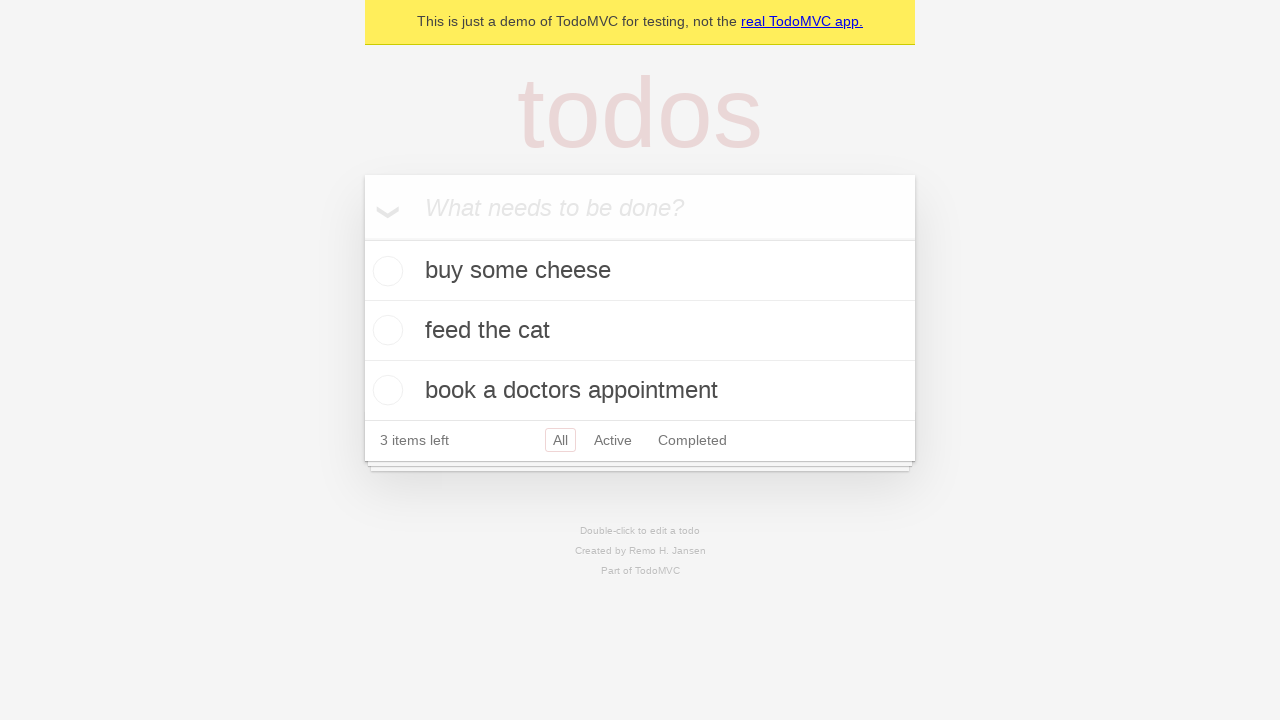

Waited for third todo to be visible
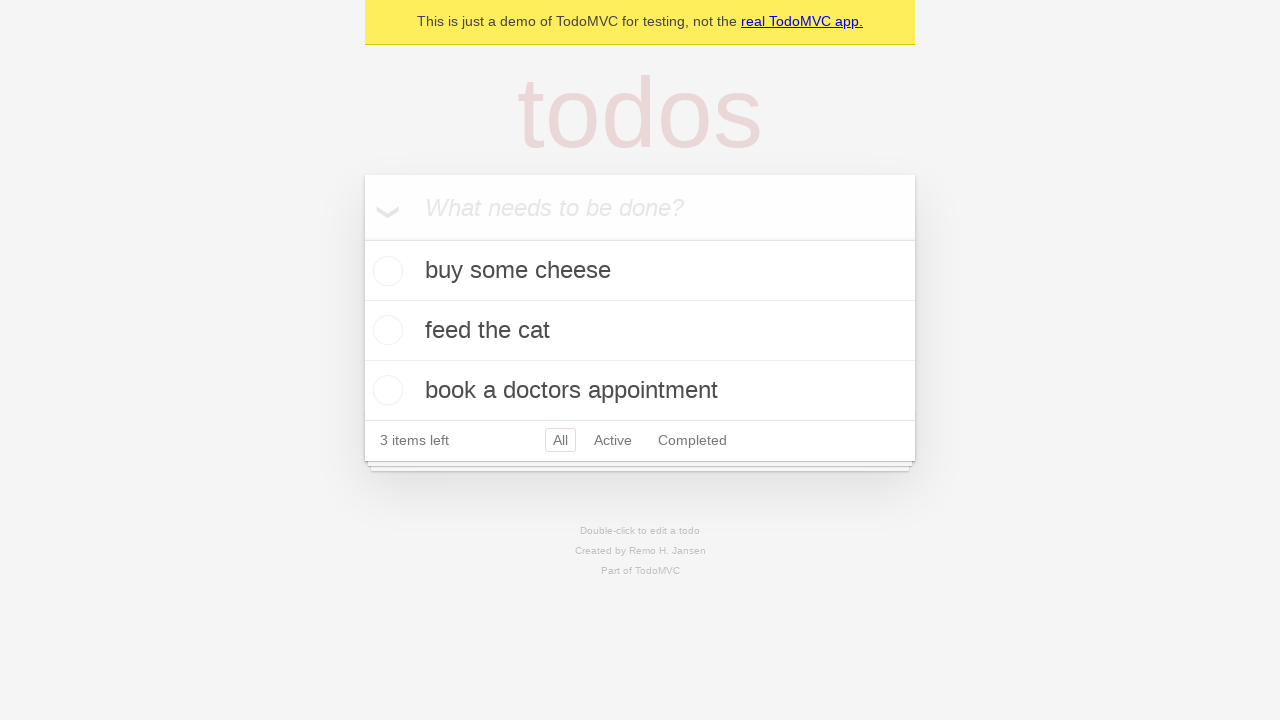

Double-clicked second todo to enter edit mode at (640, 331) on [data-testid='todo-item'] >> nth=1
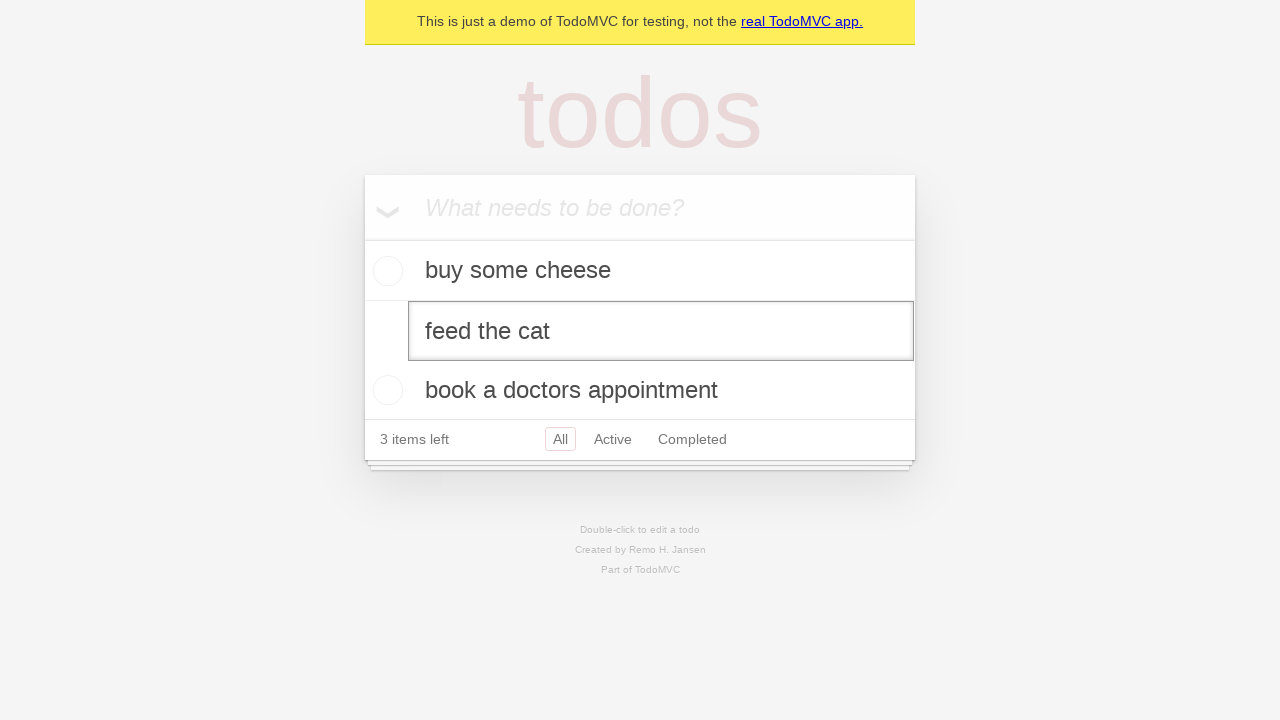

Waited for edit textbox to appear on second todo
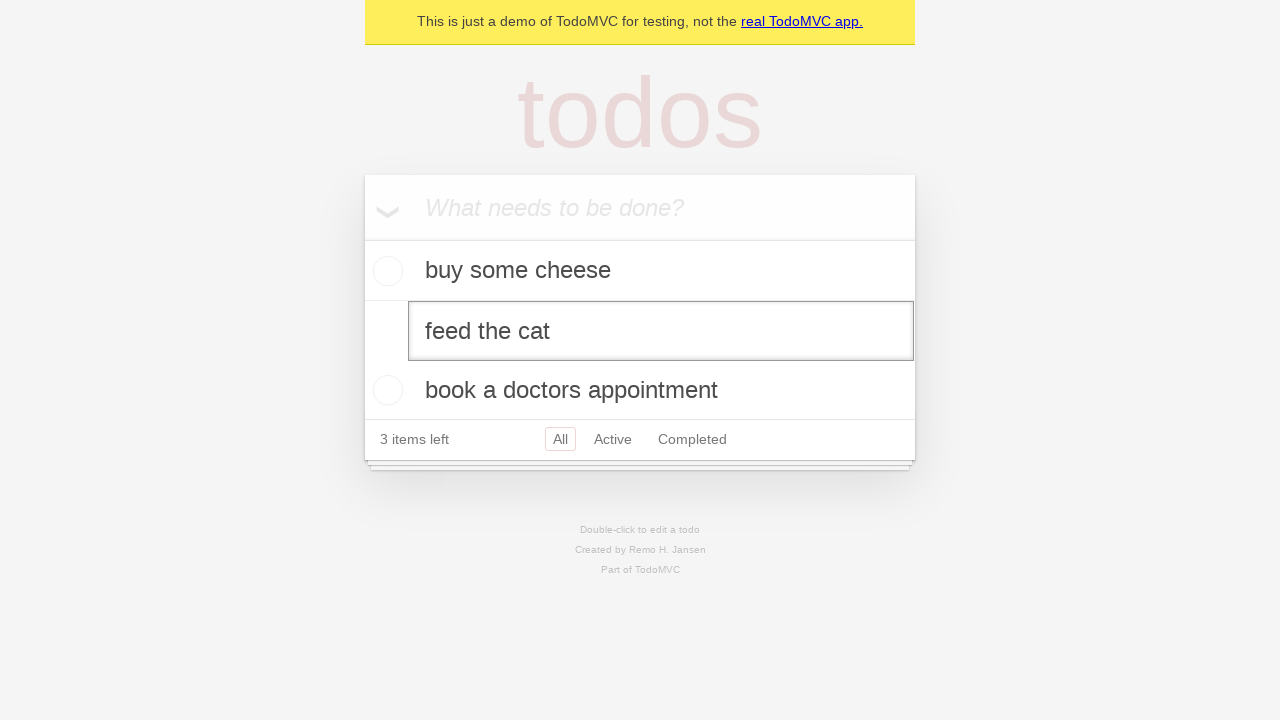

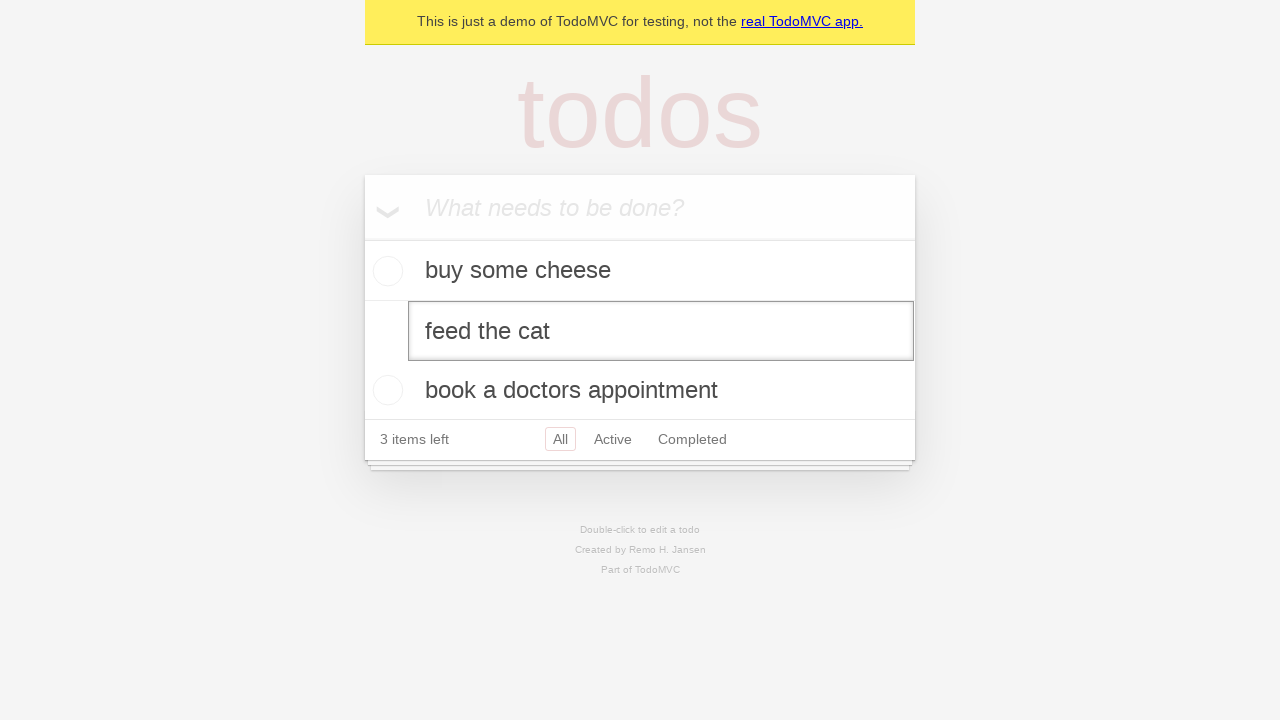